Fills out a practice registration form on demoqa.com with personal information including name, email, gender, phone number, date of birth, subjects, hobbies, and address, then submits the form.

Starting URL: https://demoqa.com/automation-practice-form

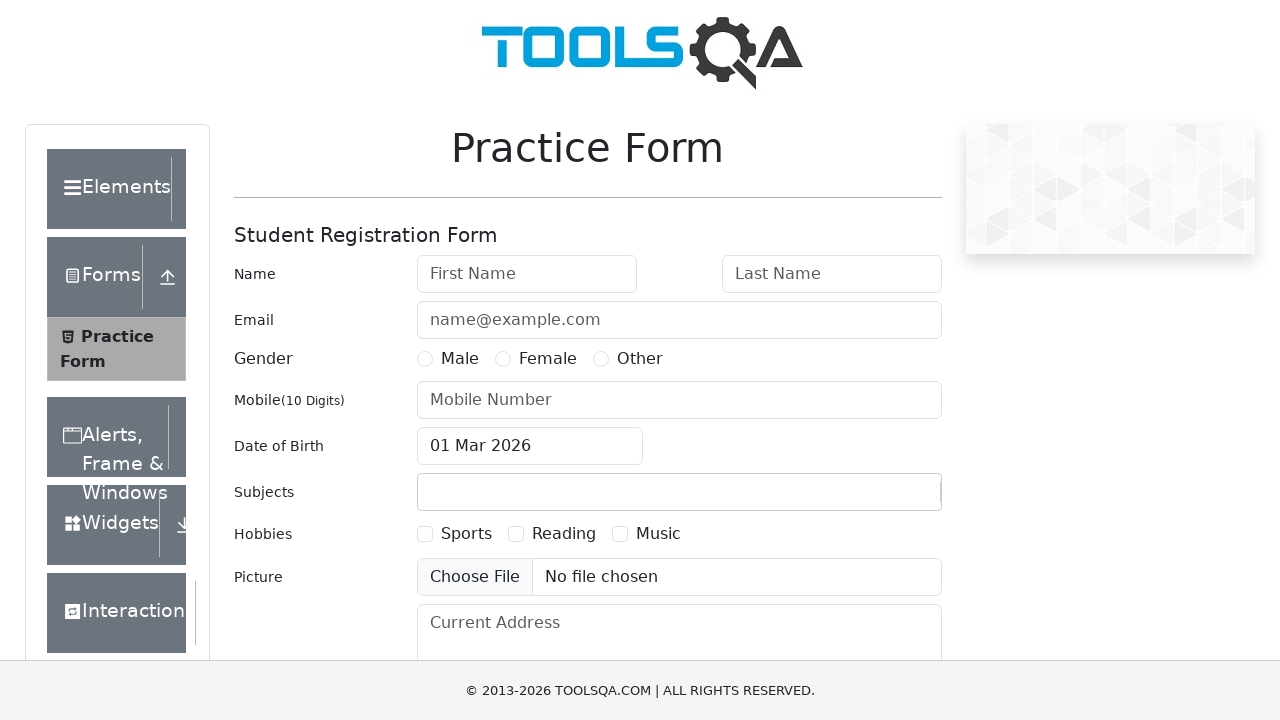

Waited for practice form to be visible
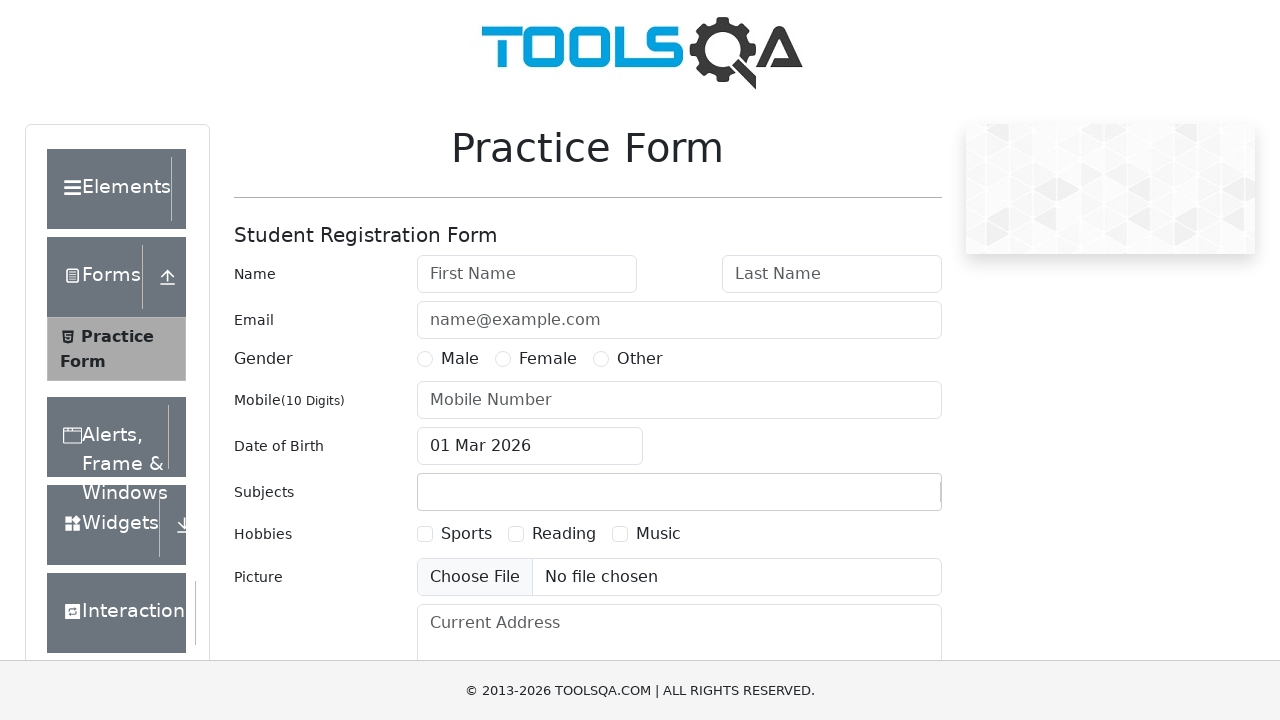

Filled first name field with 'Maryam' on #firstName
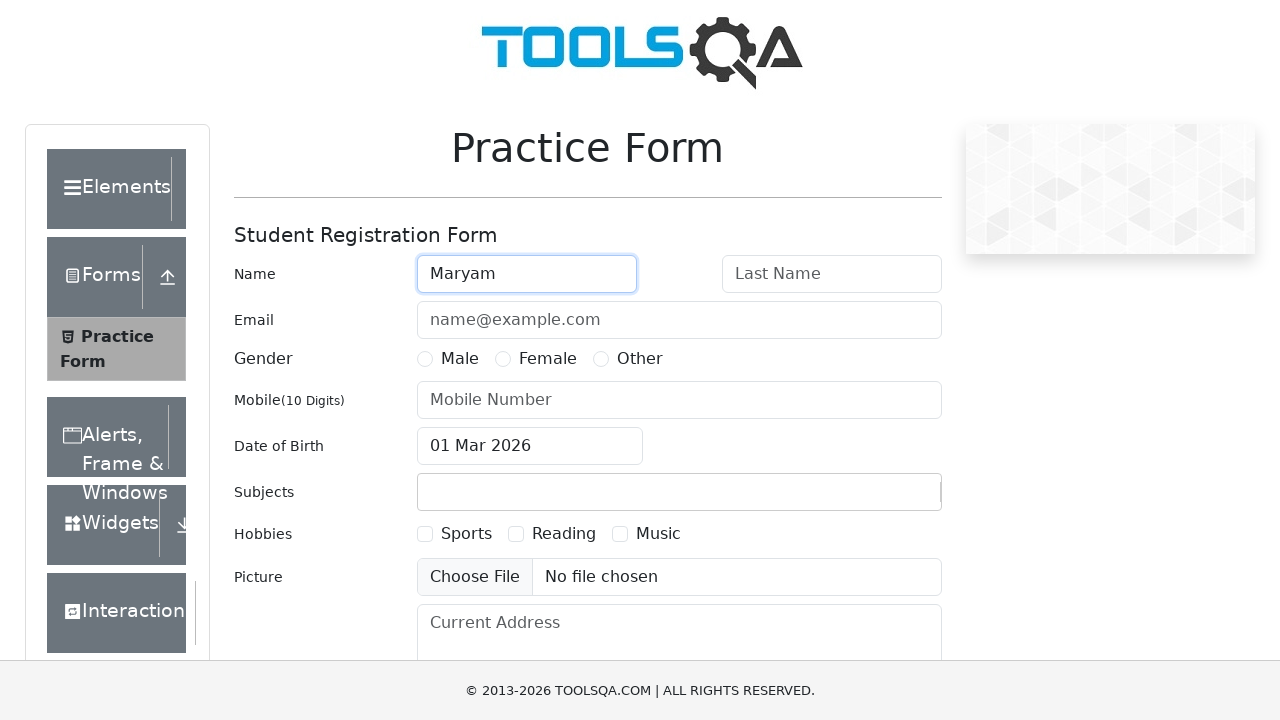

Filled last name field with 'Adnan' on #lastName
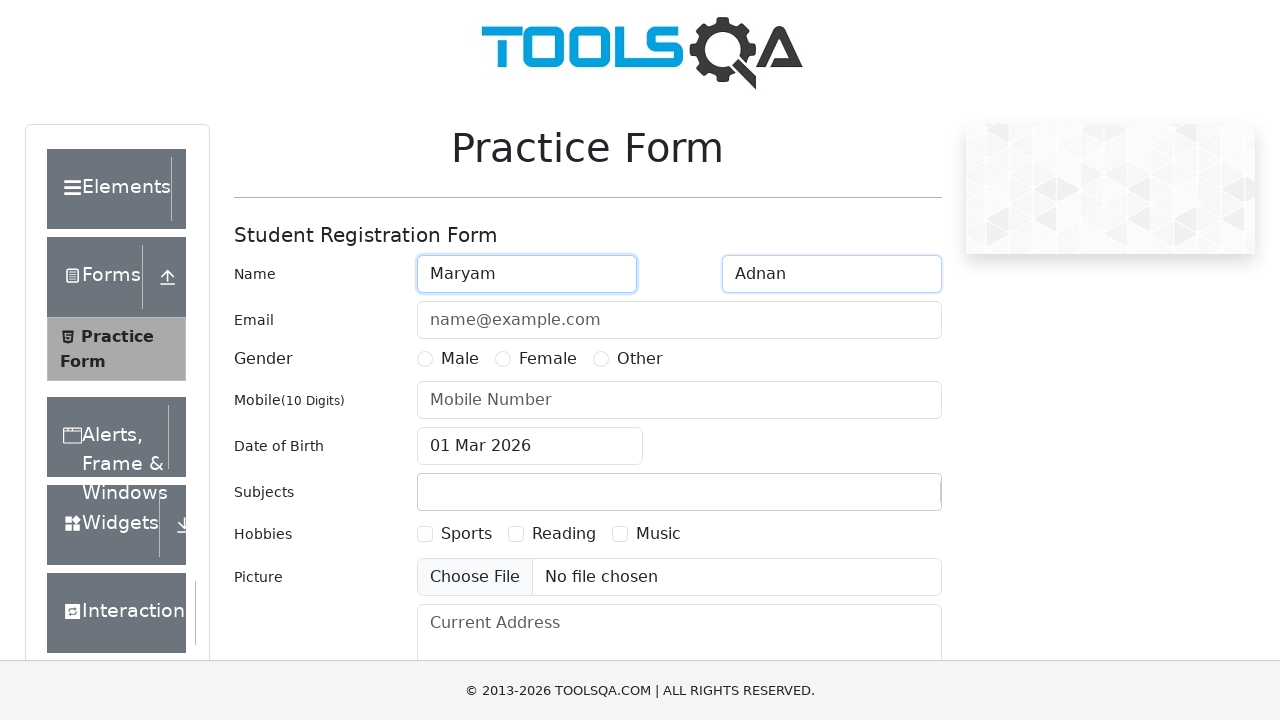

Filled email field with 'maryam.adnan@testmail.com' on #userEmail
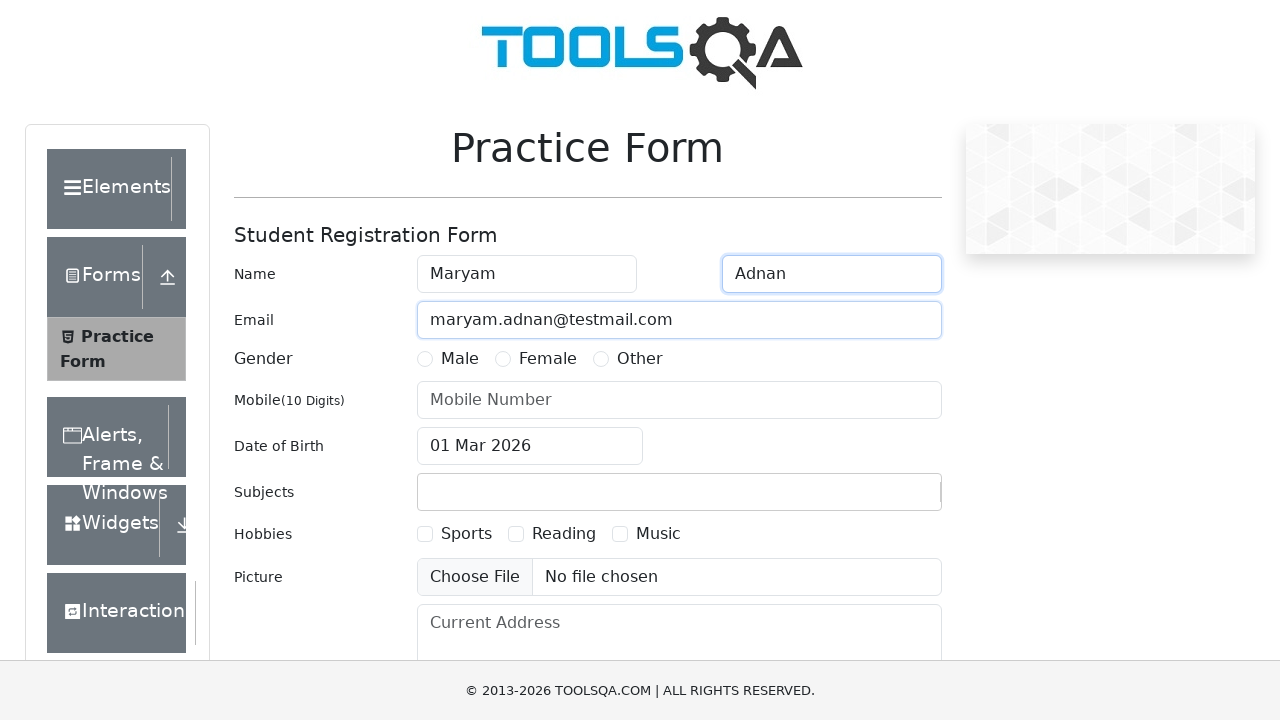

Selected Female gender option at (548, 359) on label[for='gender-radio-2']
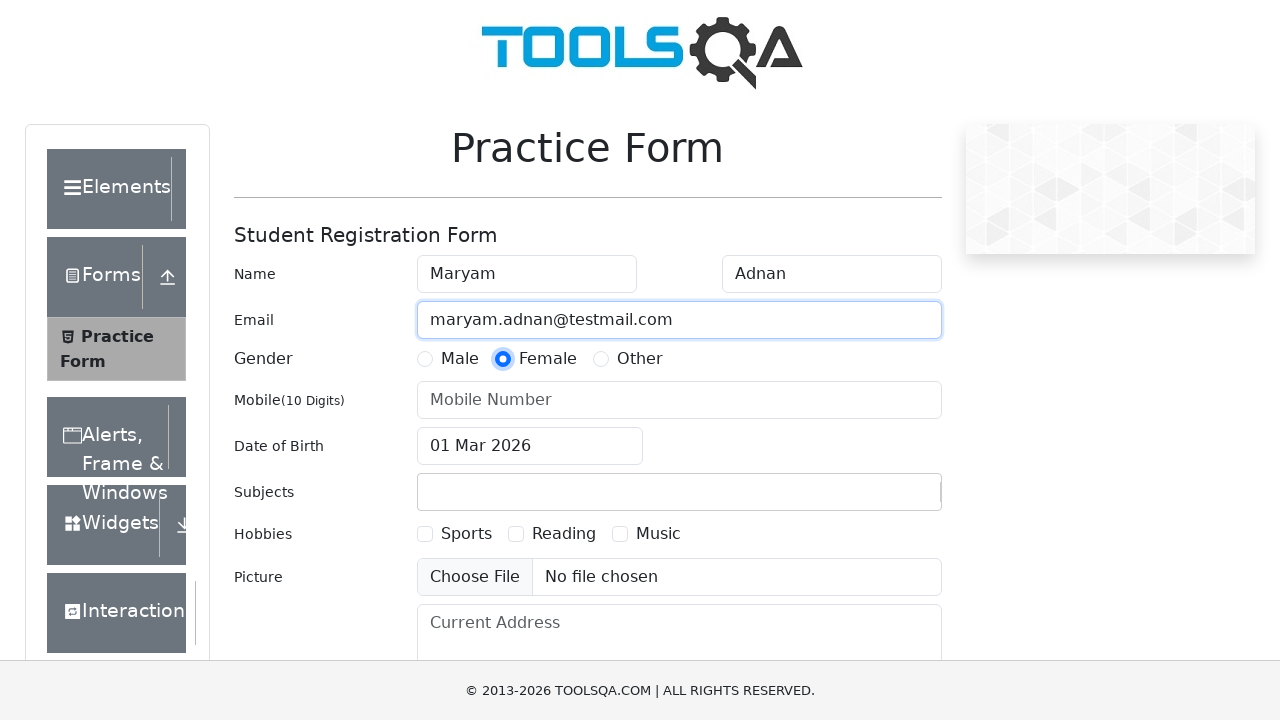

Filled mobile number field with '1234567890' on #userNumber
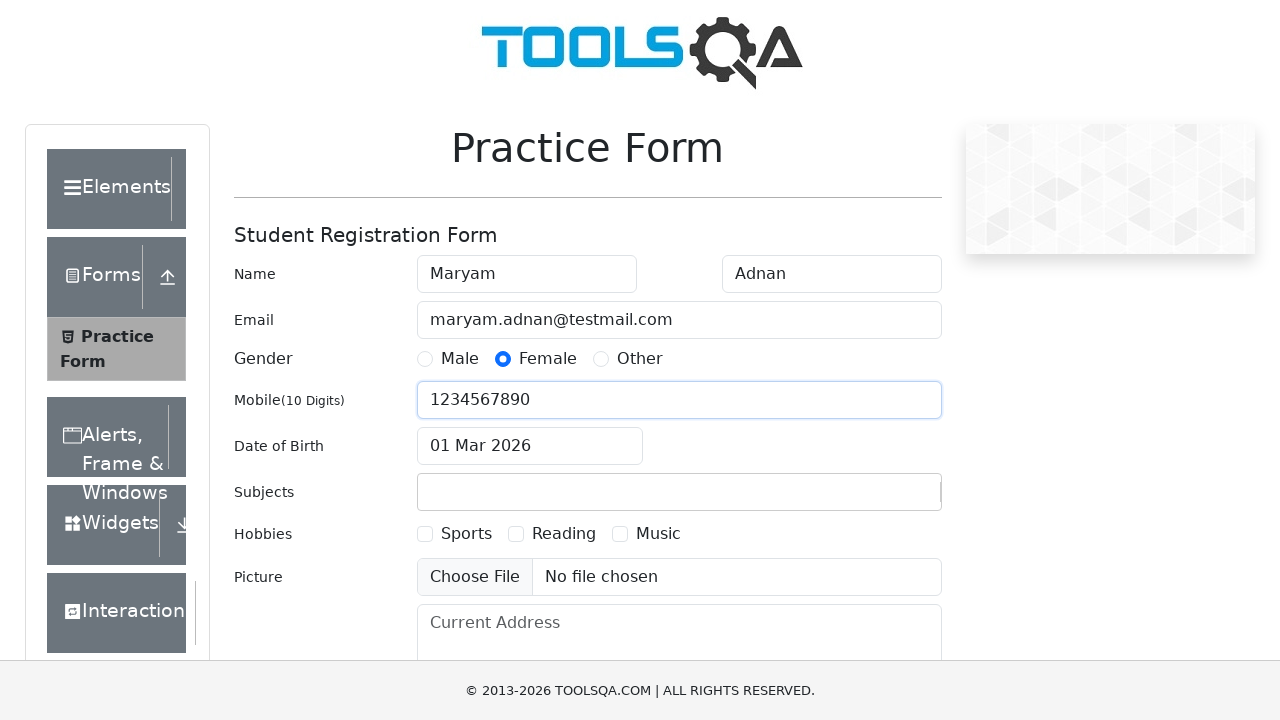

Clicked date of birth input field at (530, 446) on #dateOfBirthInput
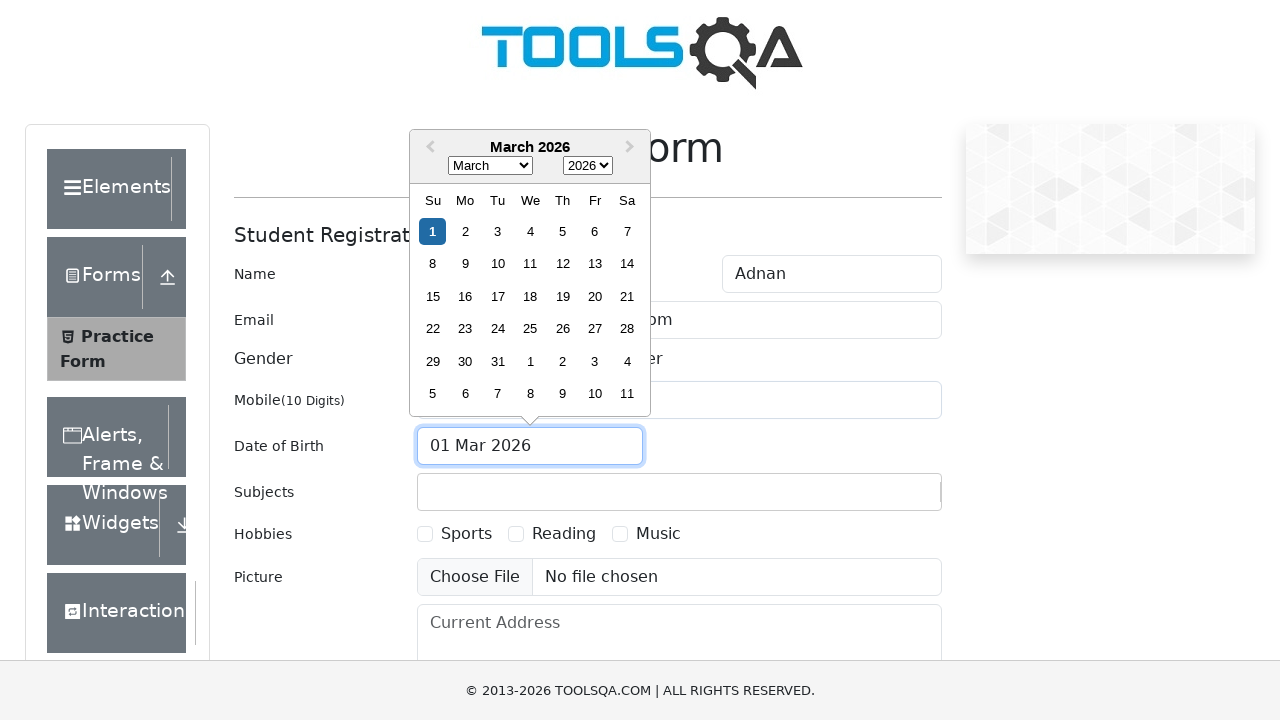

Selected year 1989 from date picker on .react-datepicker__year-select
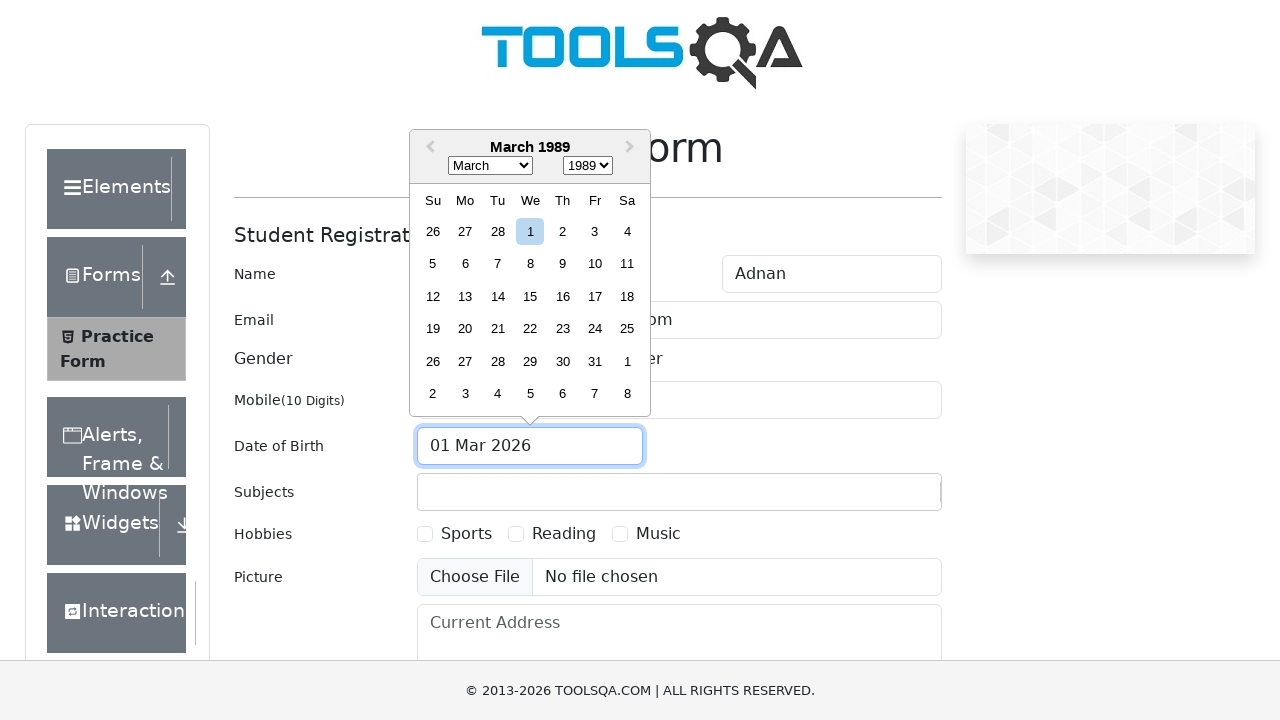

Selected February from date picker on .react-datepicker__month-select
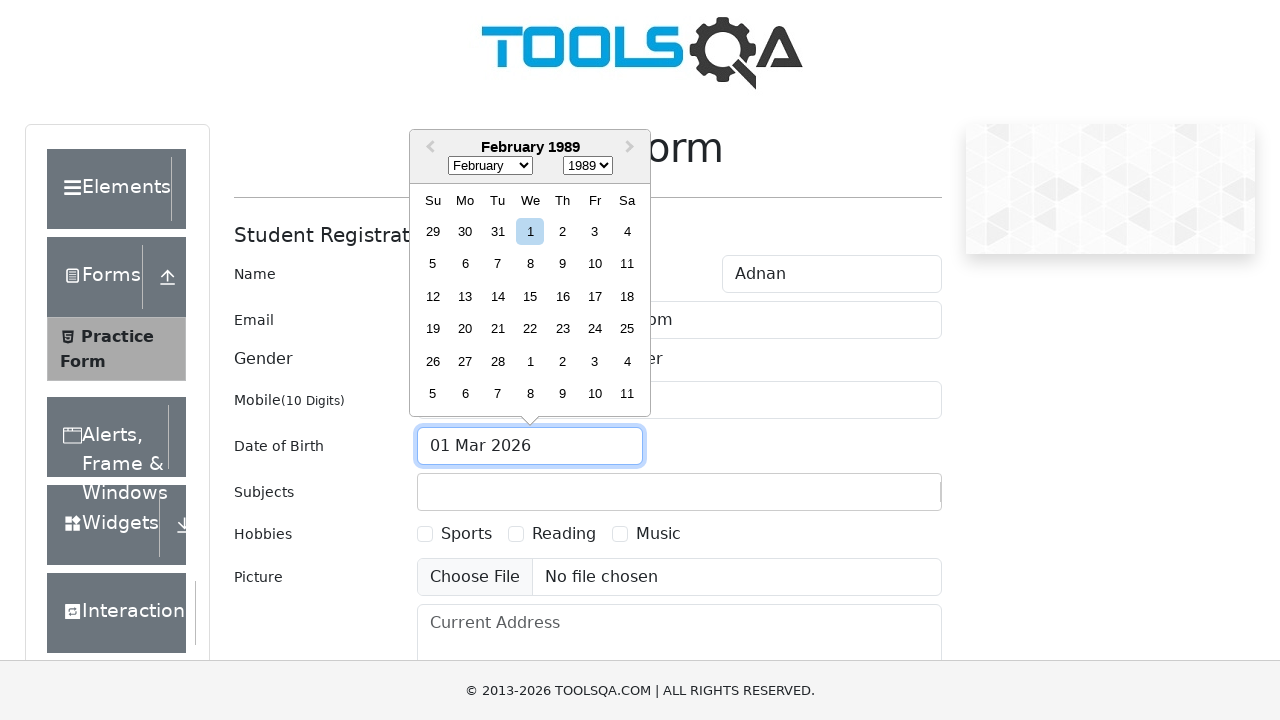

Selected 18th day from date picker at (627, 296) on .react-datepicker__day--018:not(.react-datepicker__day--outside-month)
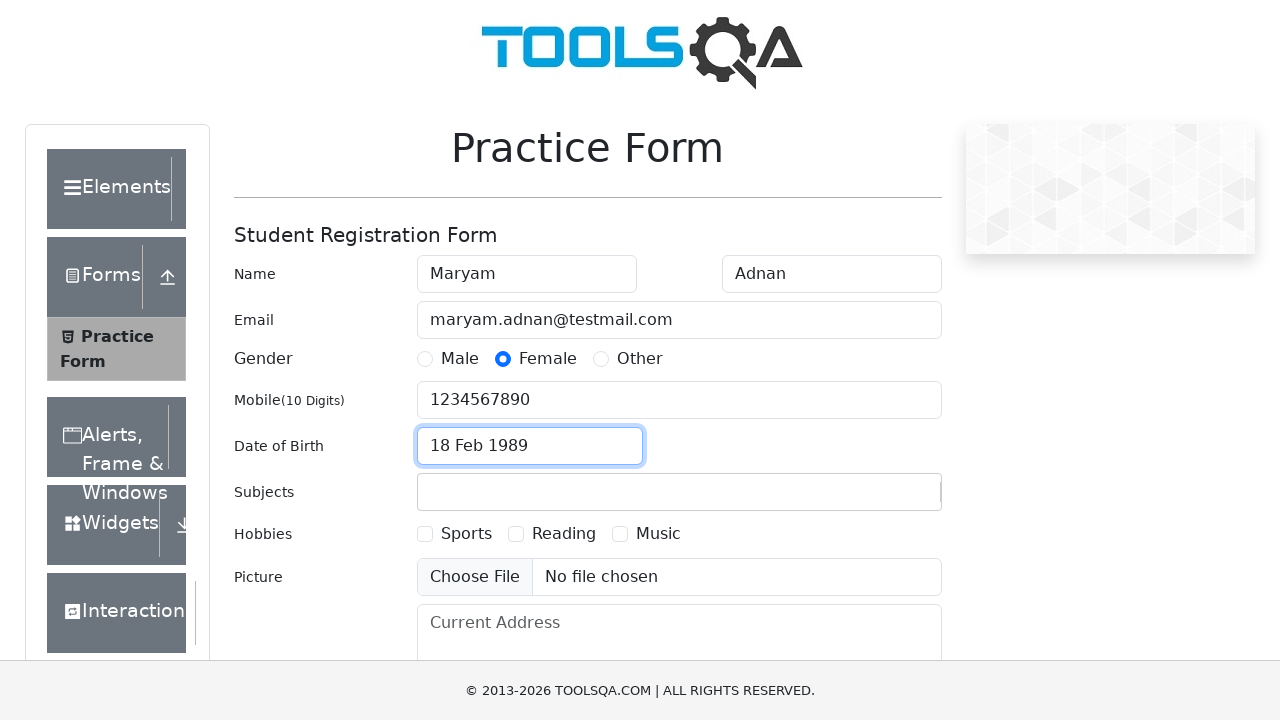

Typed 'Maths' in subjects field on #subjectsInput
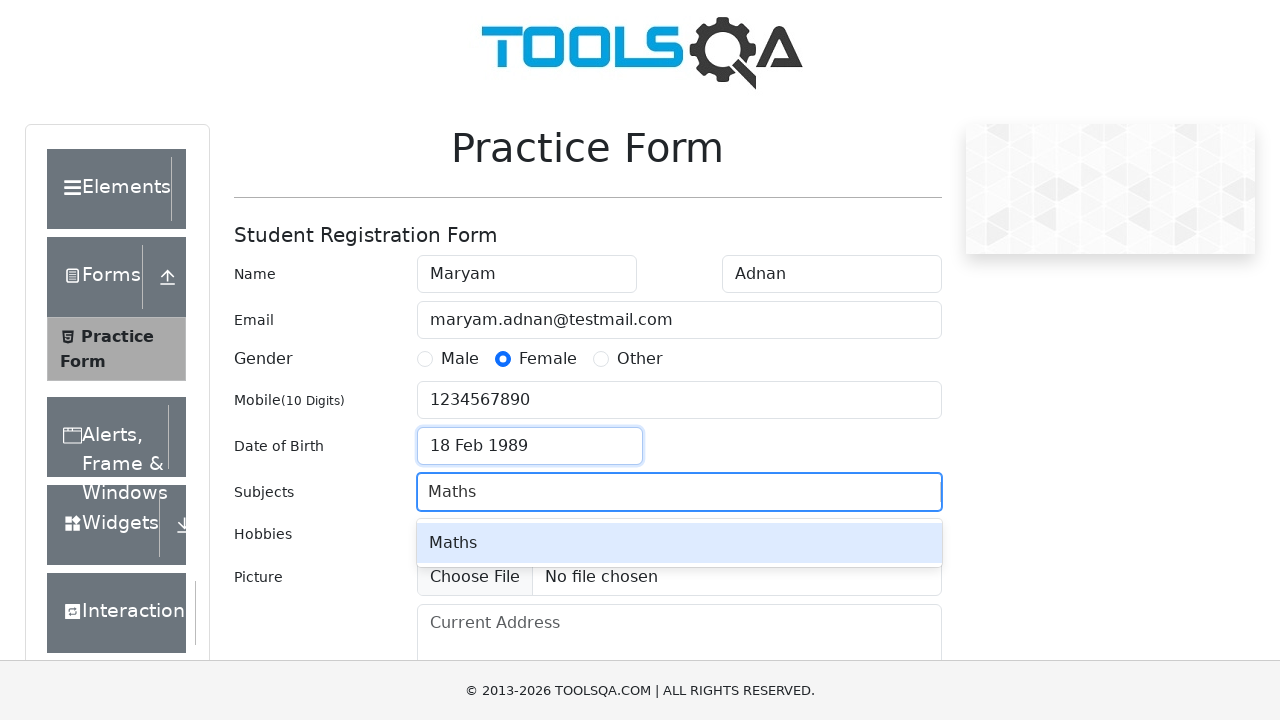

Pressed Enter to select Maths subject on #subjectsInput
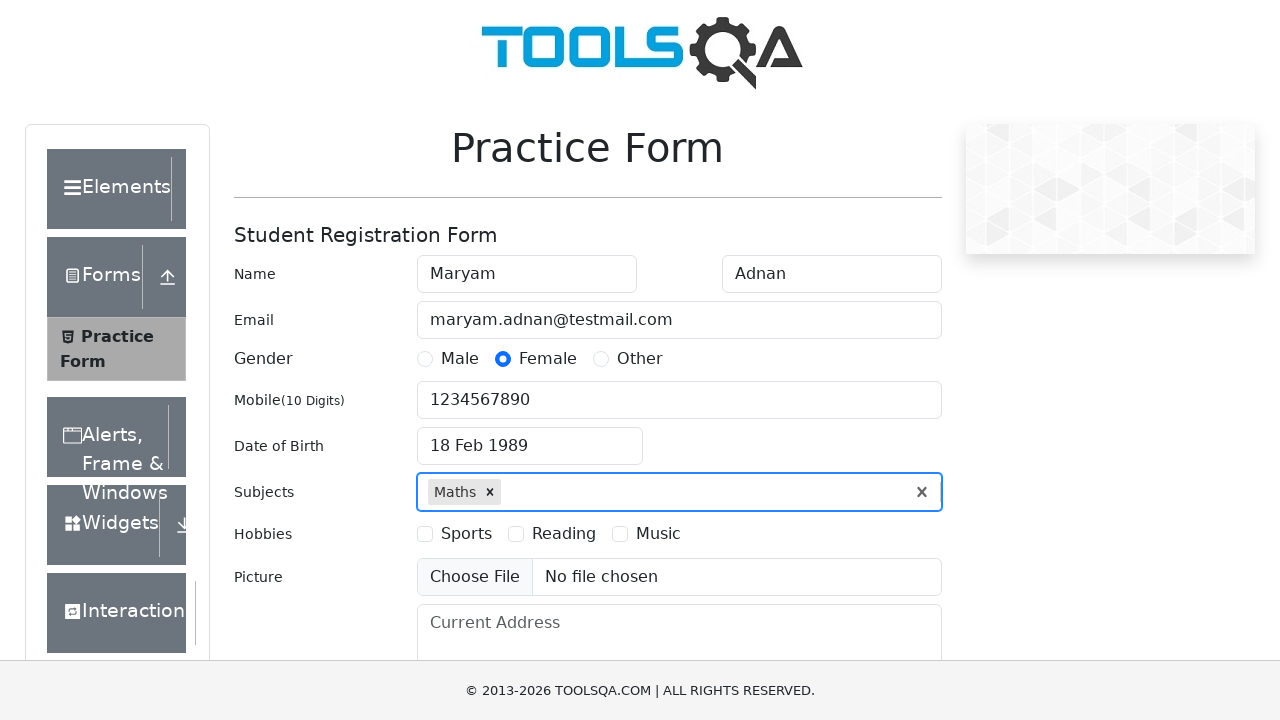

Typed 'English' in subjects field on #subjectsInput
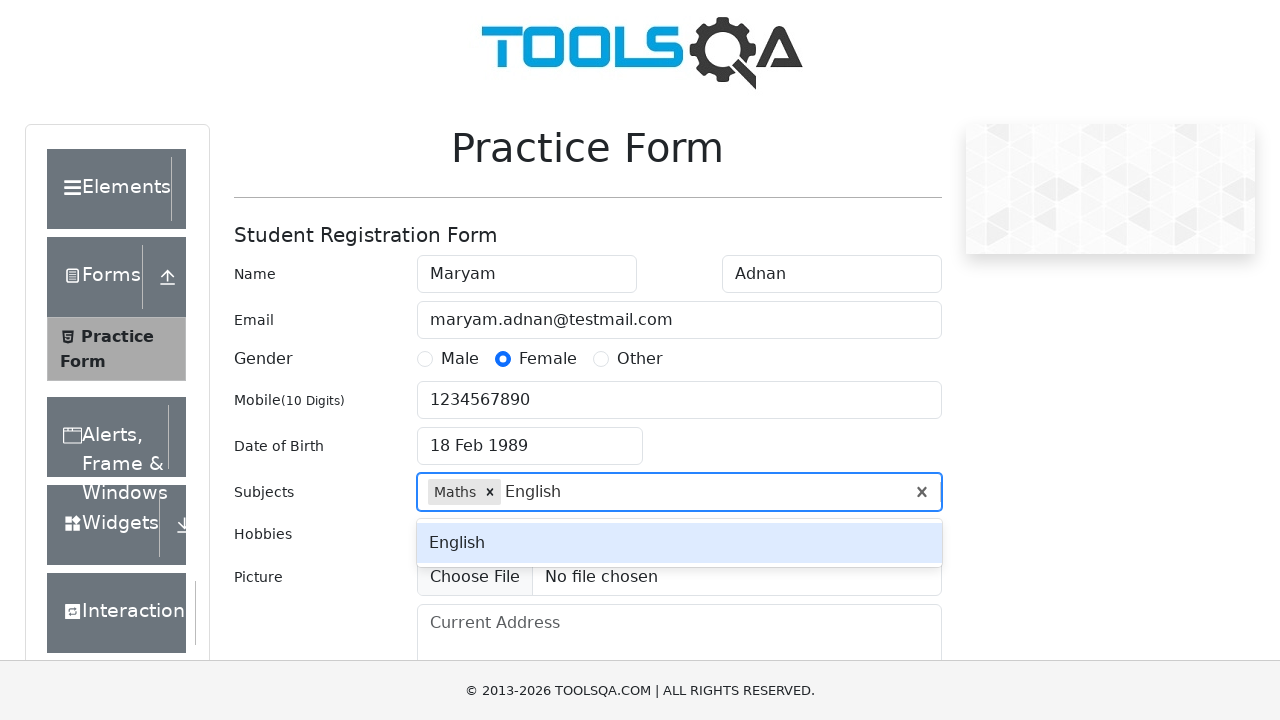

Pressed Enter to select English subject on #subjectsInput
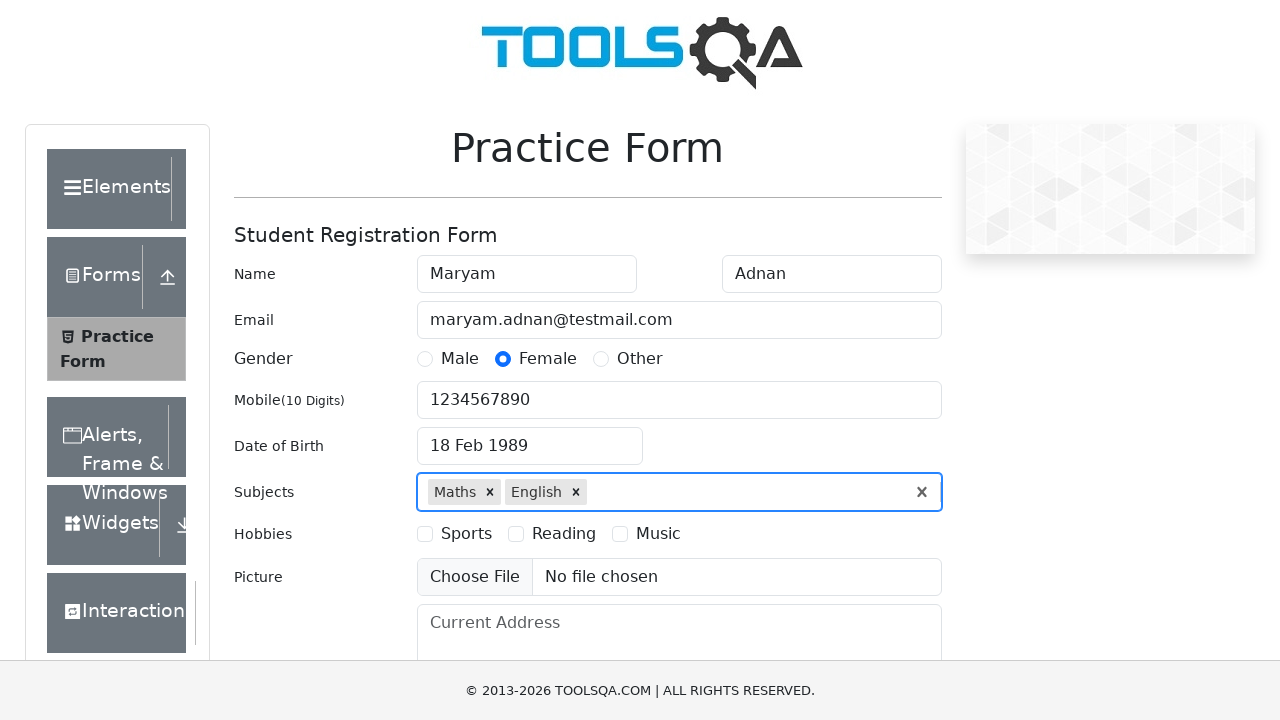

Typed 'History' in subjects field on #subjectsInput
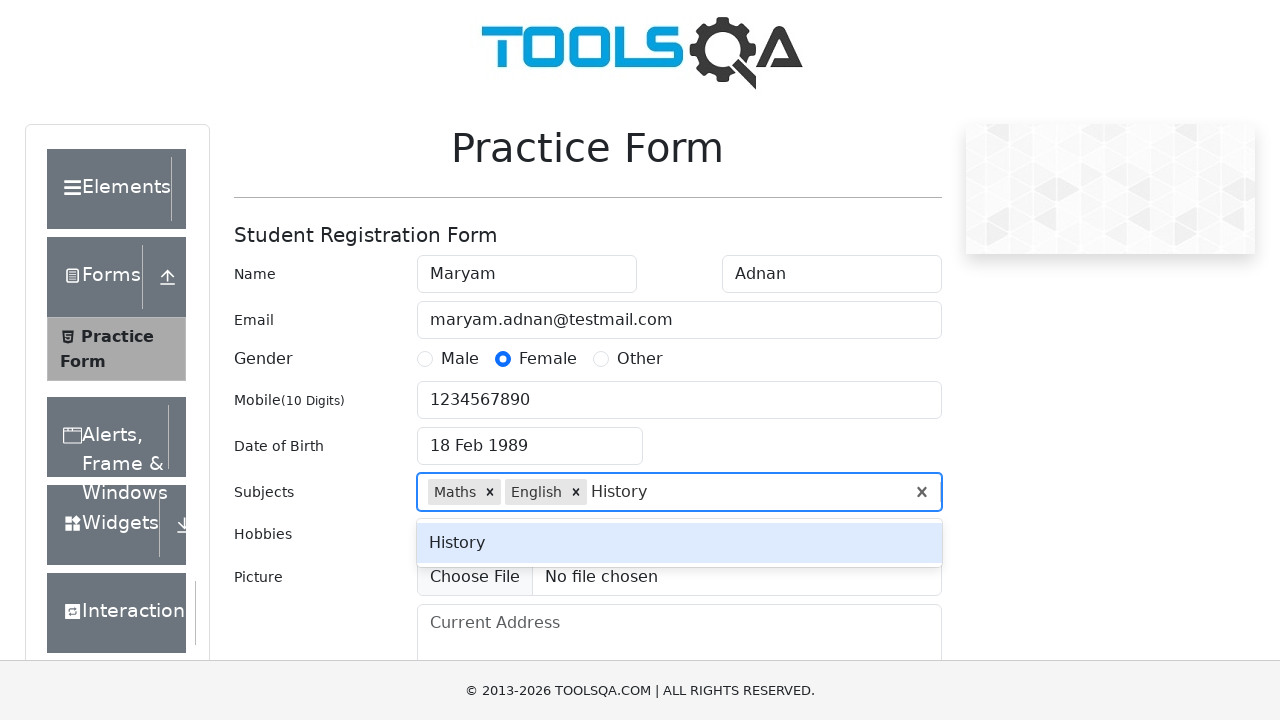

Pressed Enter to select History subject on #subjectsInput
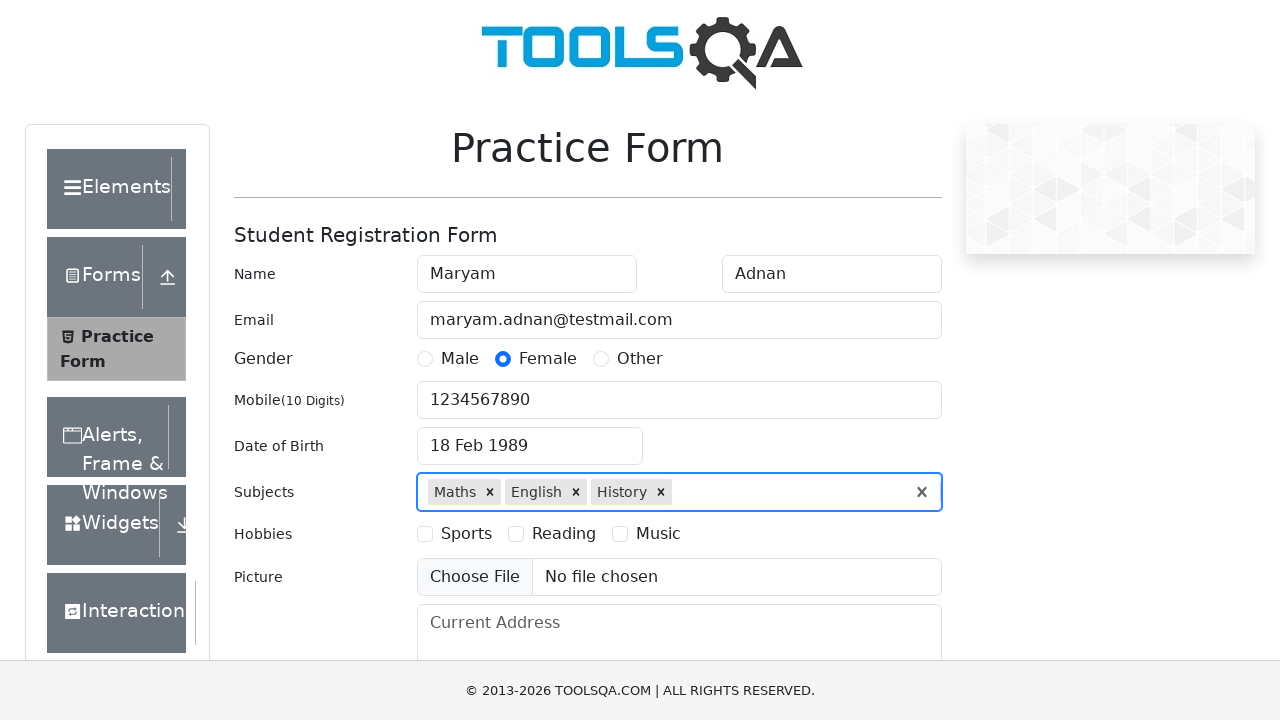

Selected hobbies checkbox 2 at (564, 534) on label[for='hobbies-checkbox-2']
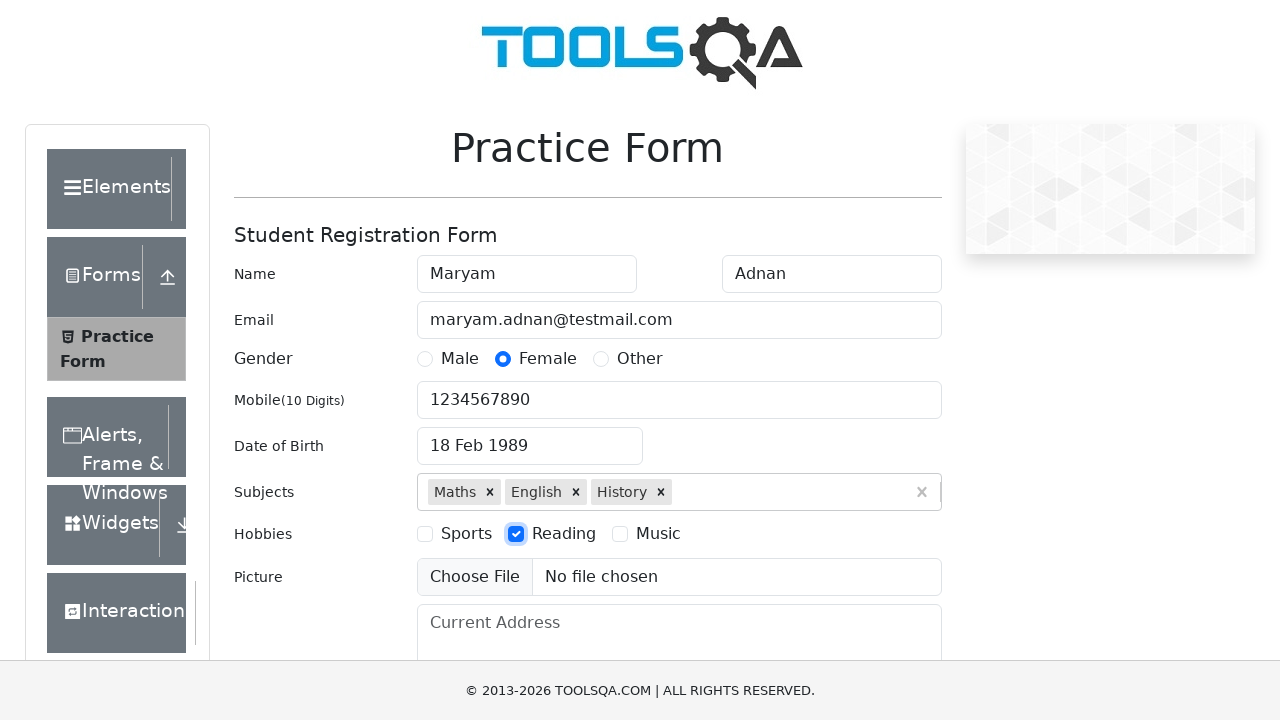

Selected hobbies checkbox 1 at (466, 534) on label[for='hobbies-checkbox-1']
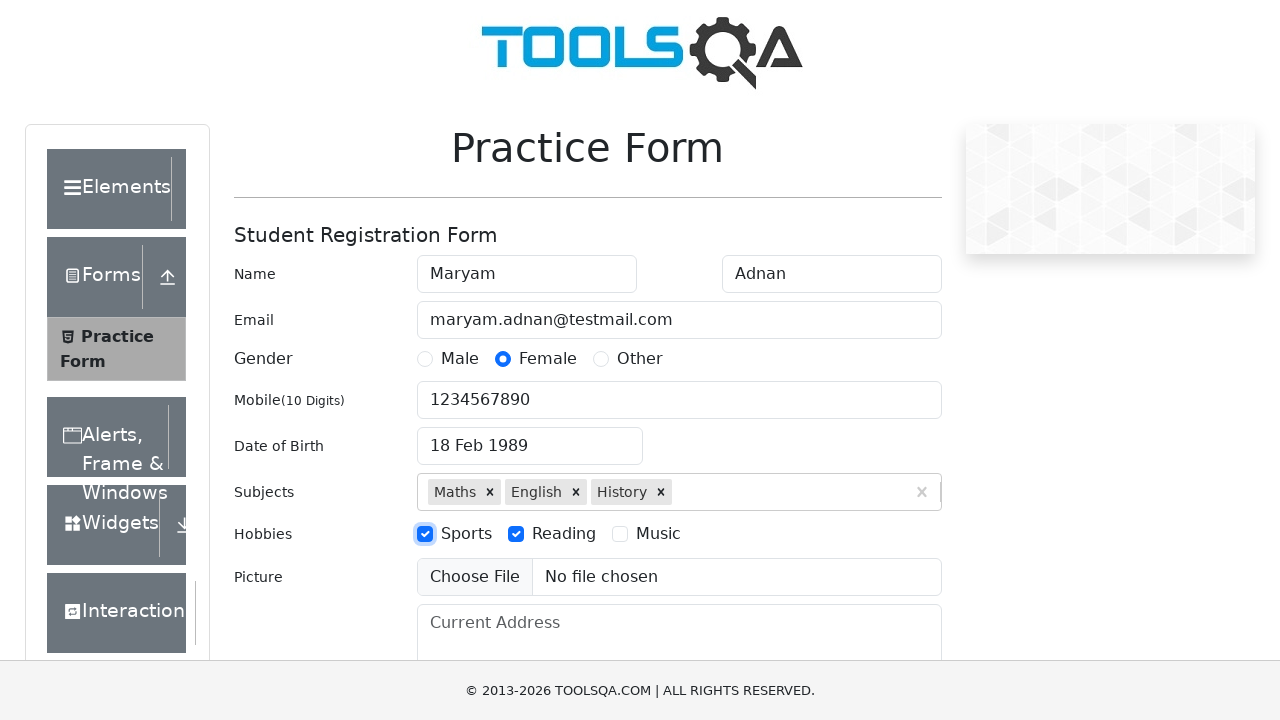

Filled address field with '48 MAPLETON ROAD B90 4WE' on #currentAddress
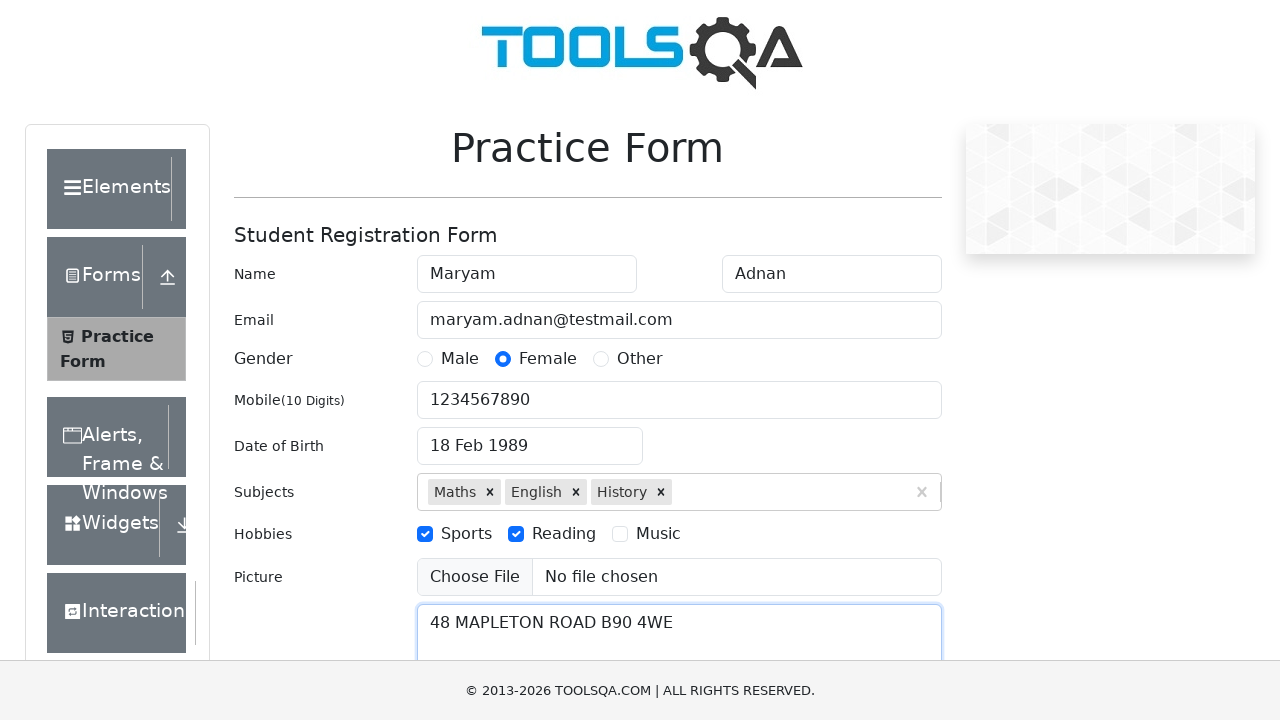

Scrolled to bottom of the page
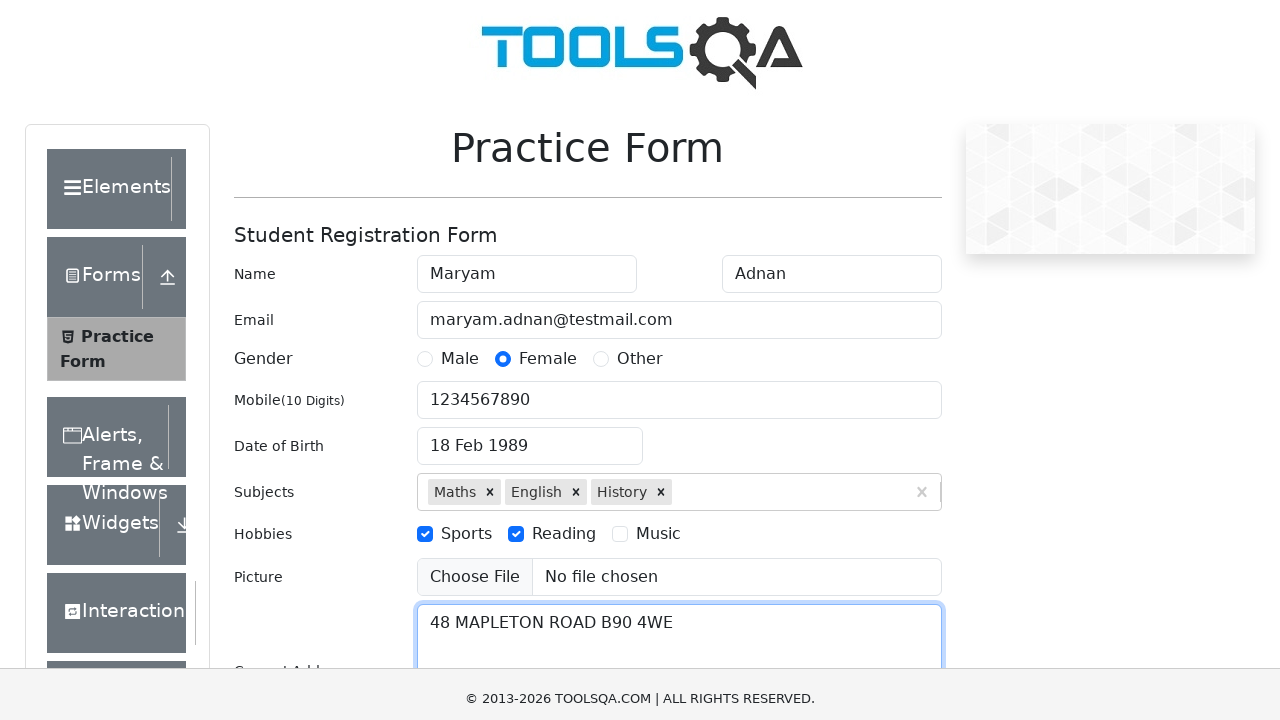

Clicked submit button to submit the form at (885, 499) on #submit
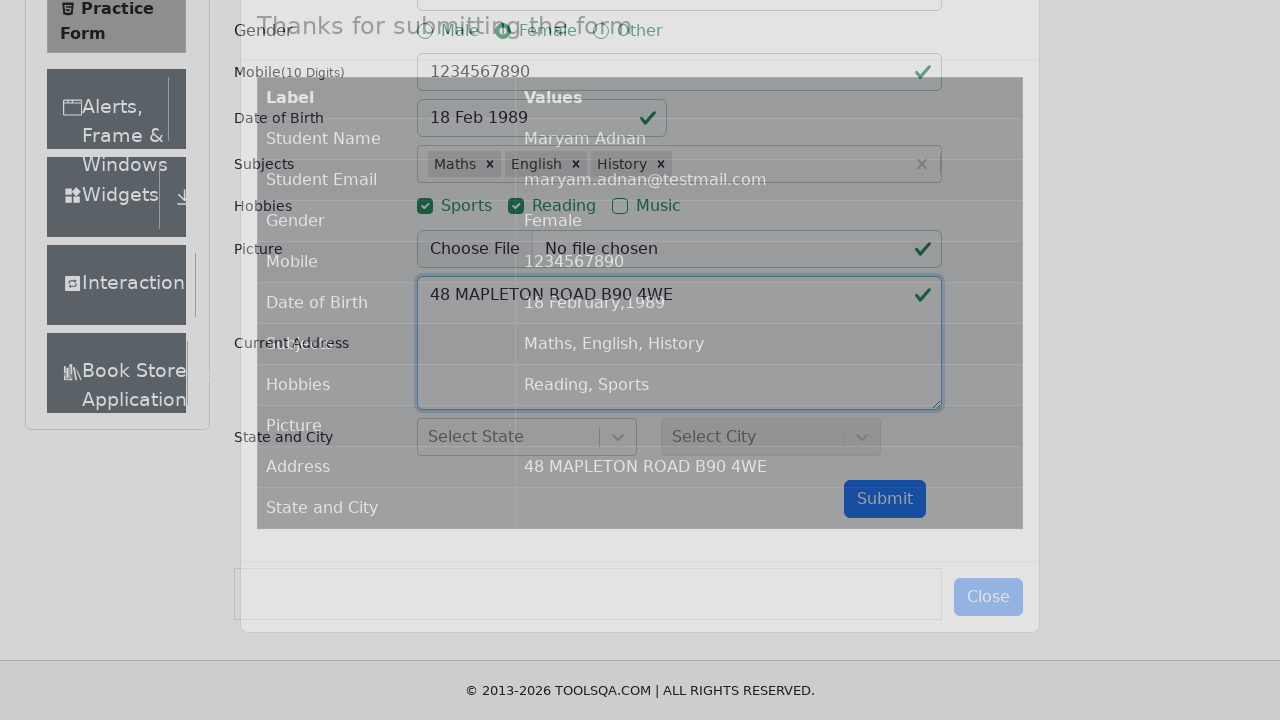

Form submission successful - confirmation modal appeared
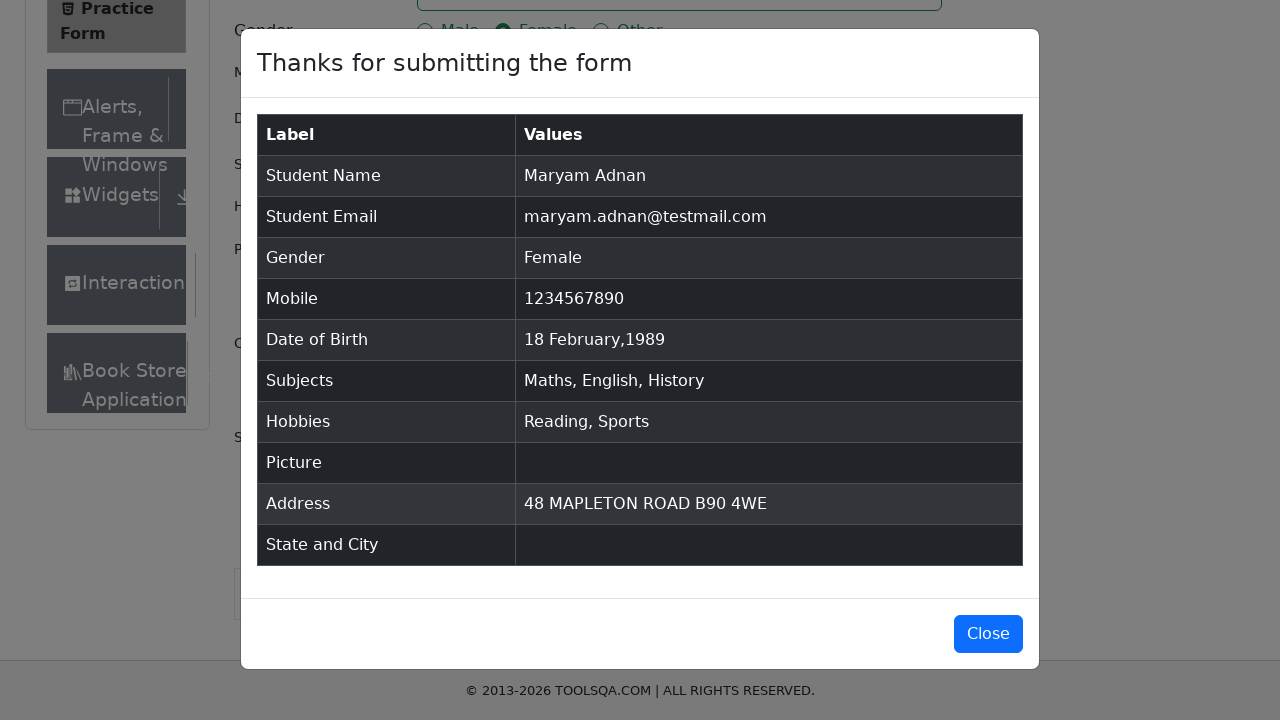

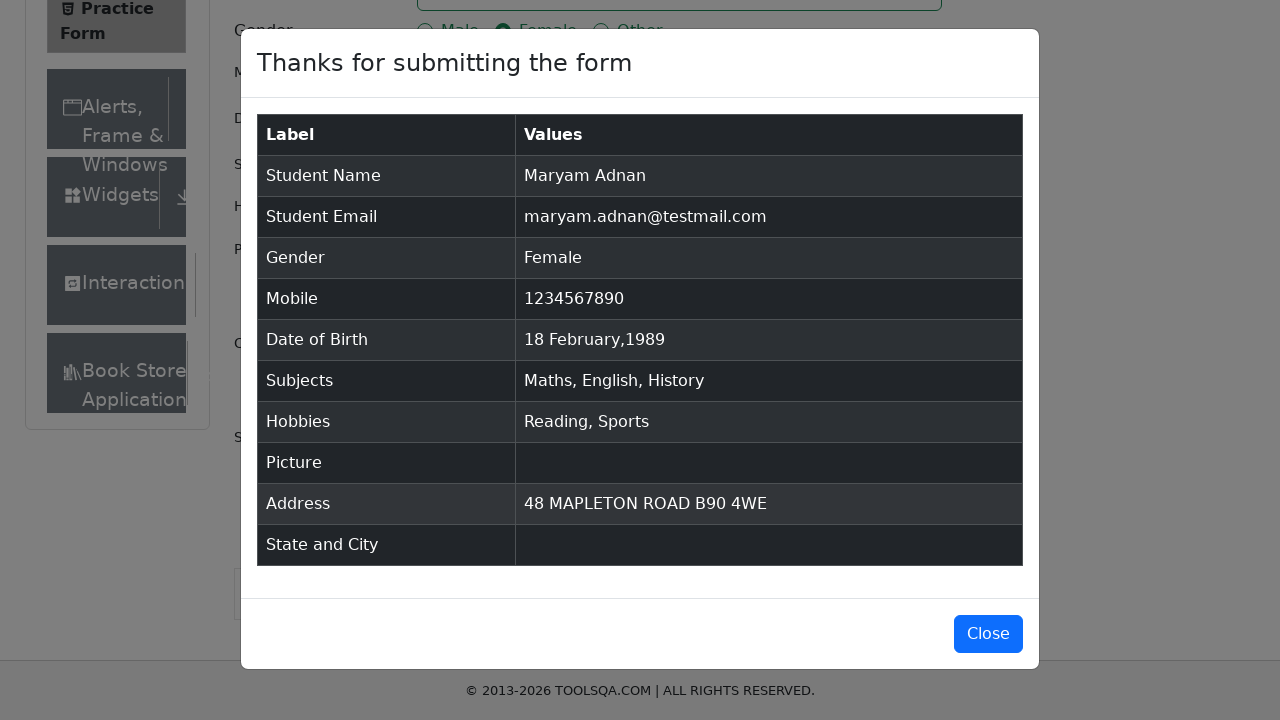